Verifies that the Python.org homepage title contains 'Python'

Starting URL: https://www.python.org

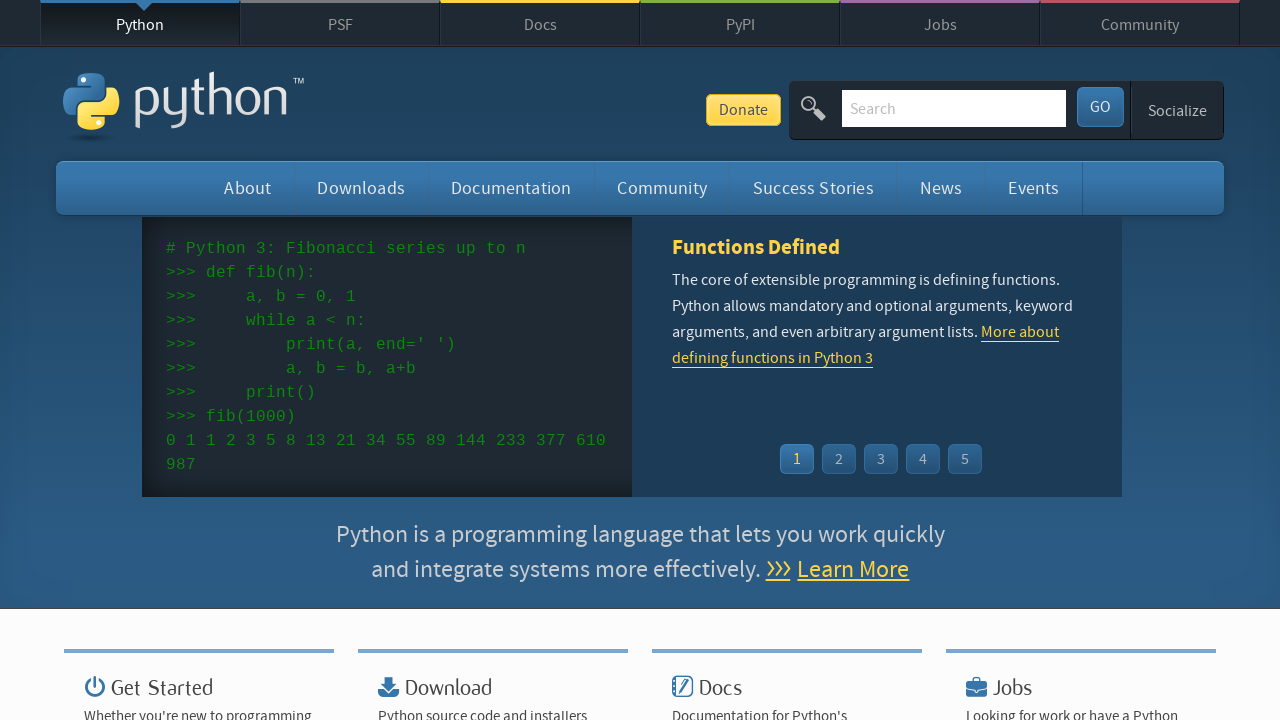

Navigated to Python.org homepage
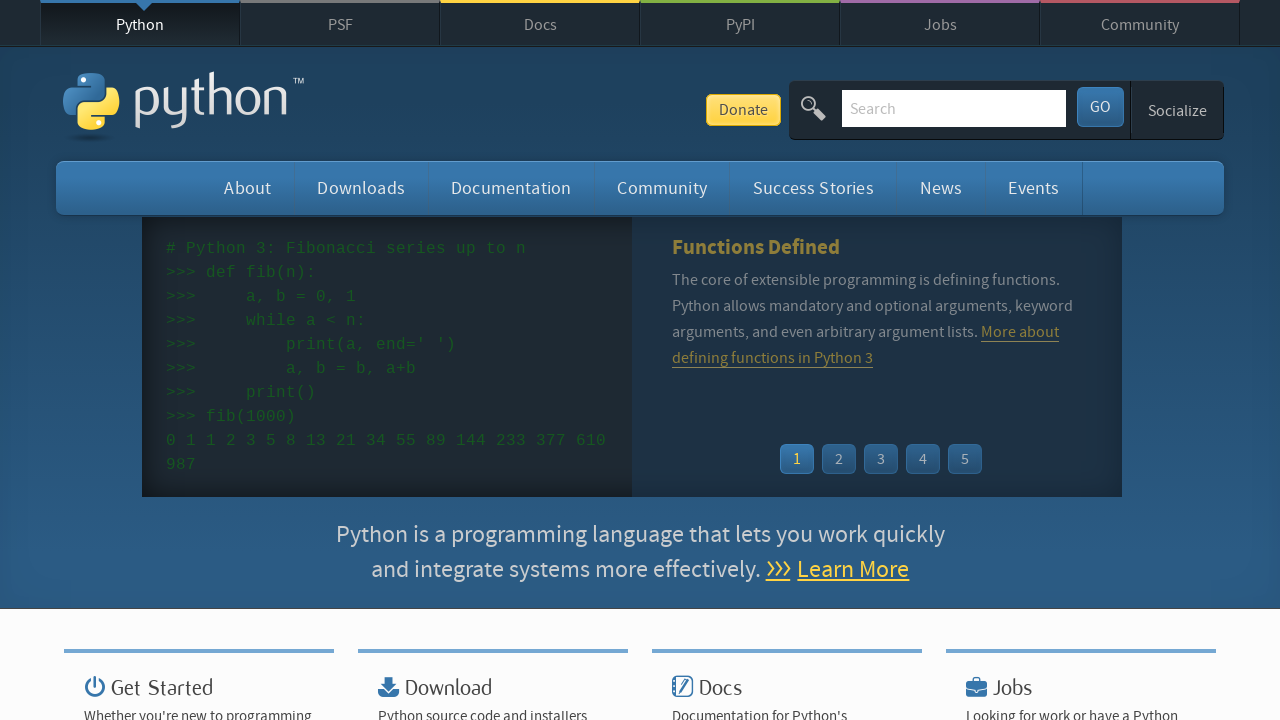

Verified that page title contains 'Python'
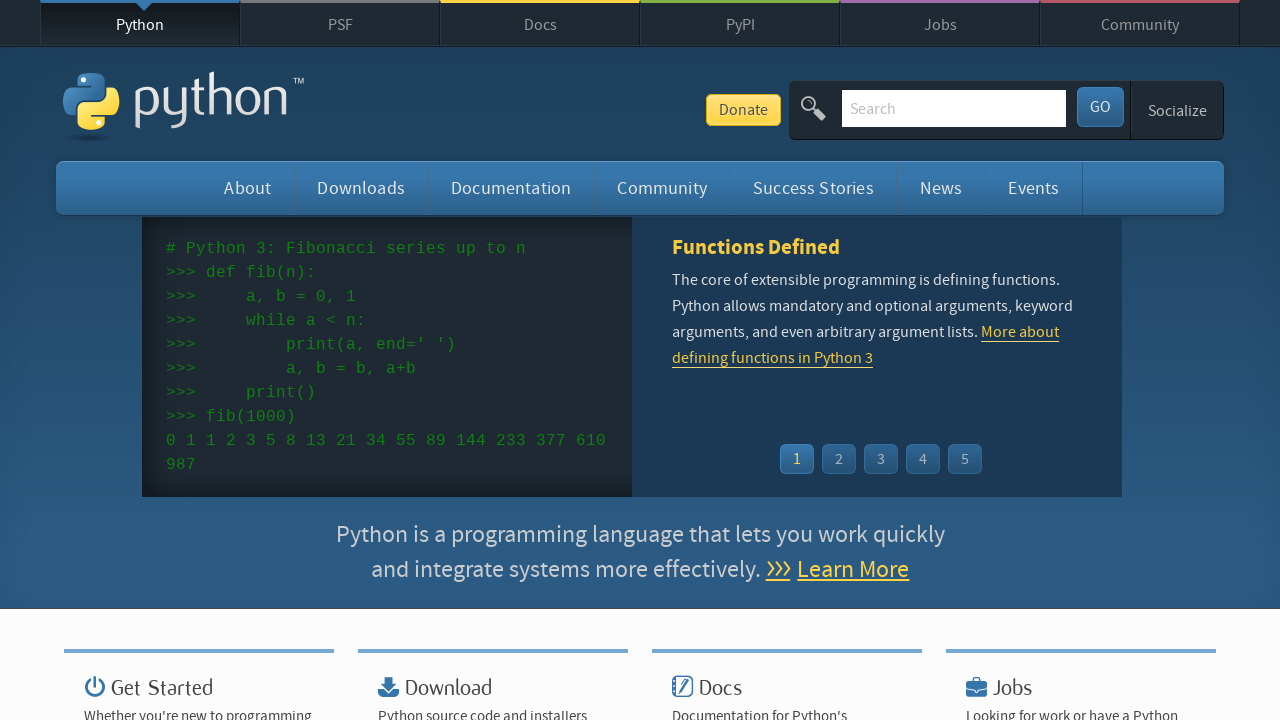

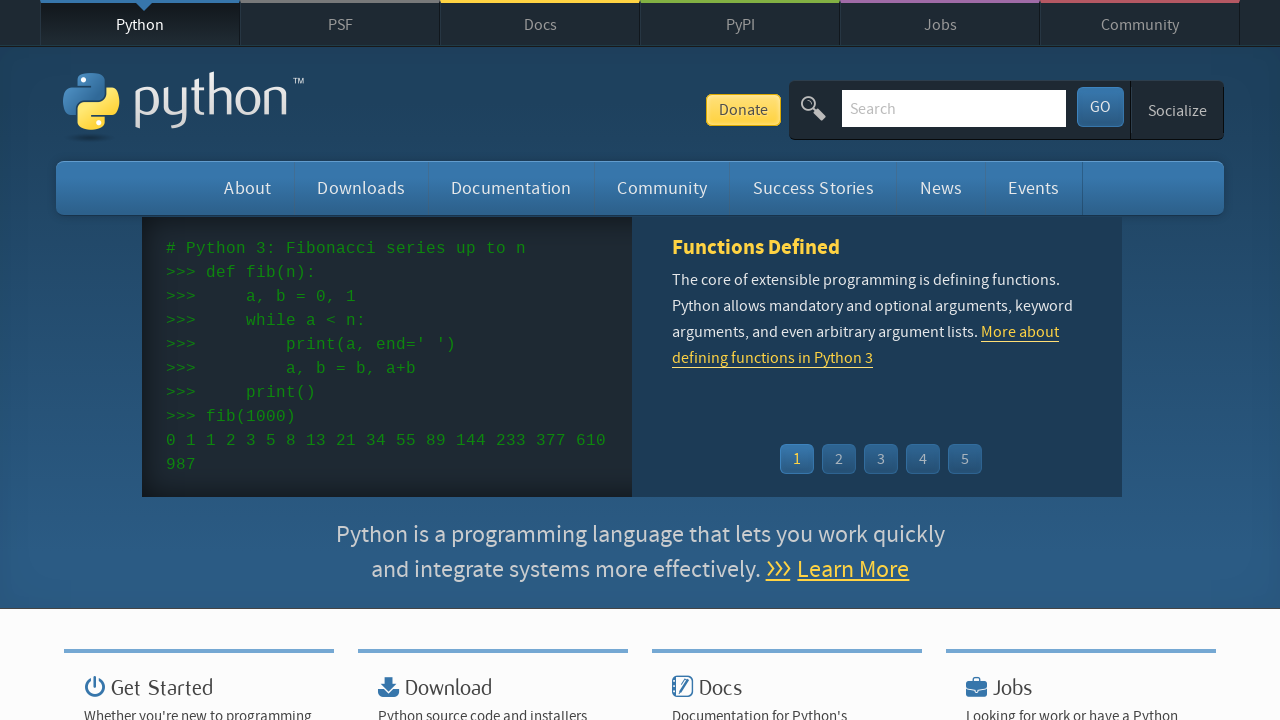